Tests drag and drop functionality on jQuery UI demo page by dragging an element from one location and dropping it into another within an iframe

Starting URL: http://jqueryui.com/droppable/#default

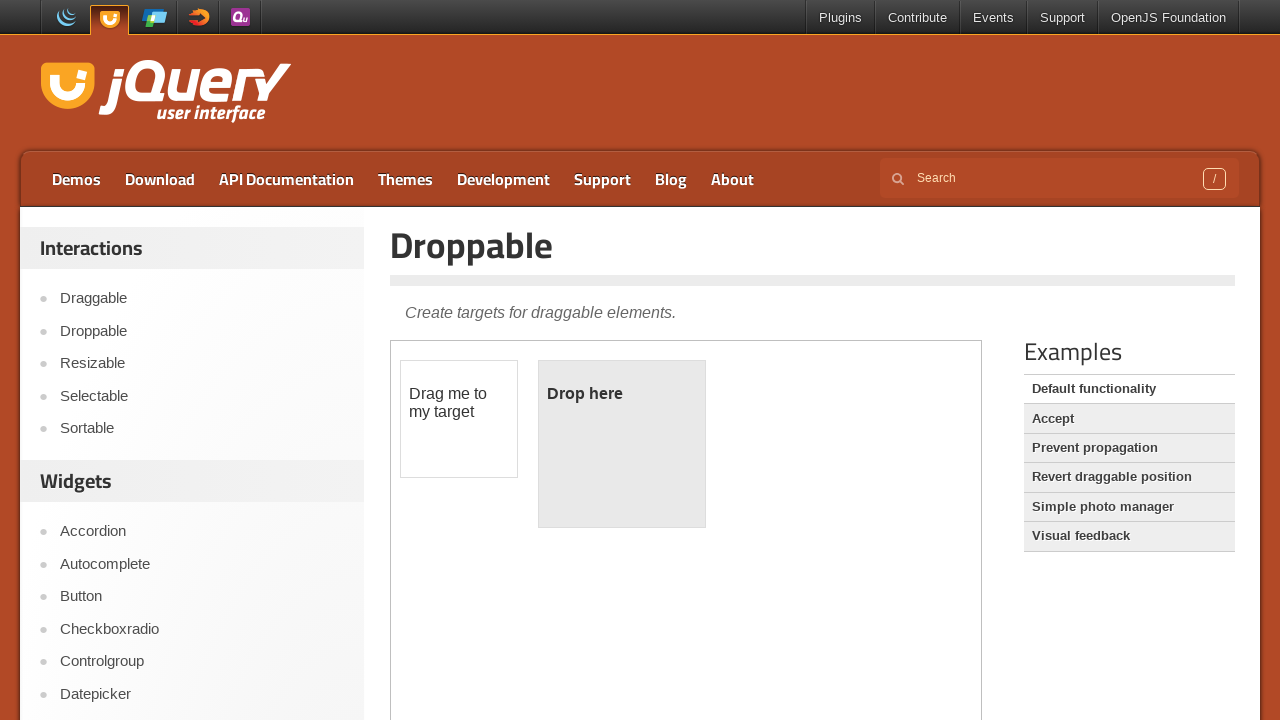

Located iframe containing drag and drop demo
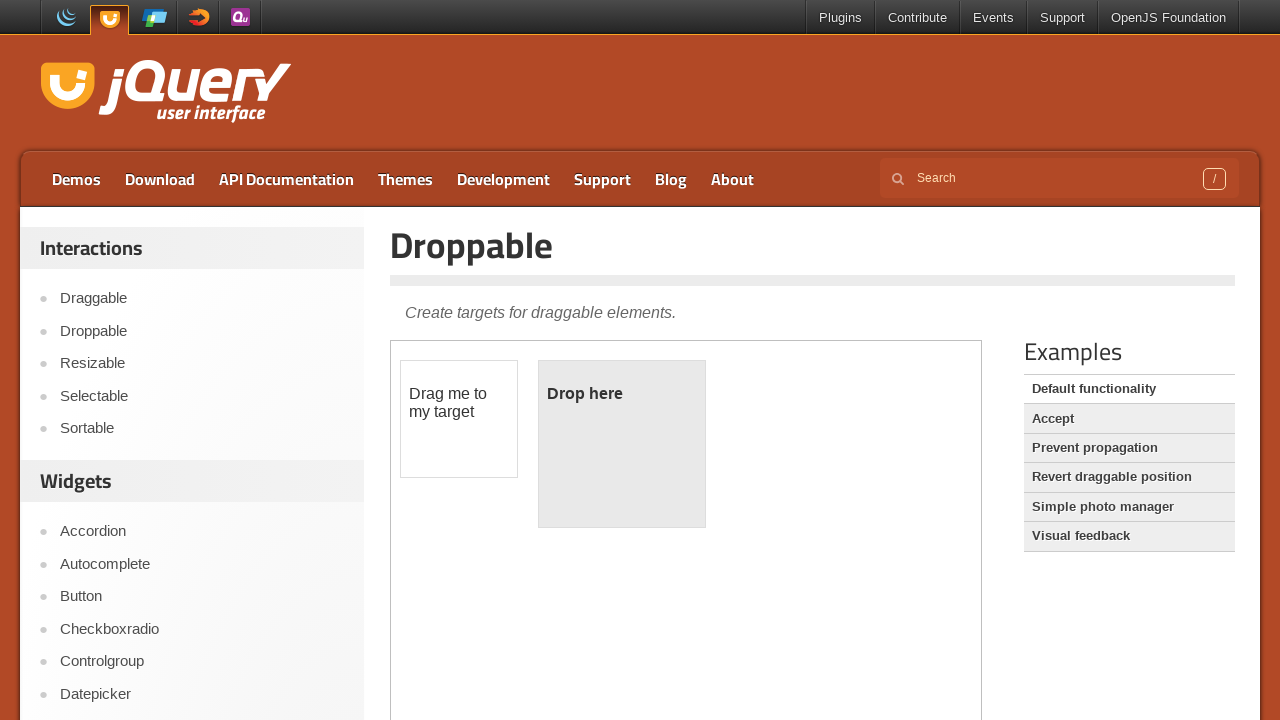

Located draggable element with id 'draggable'
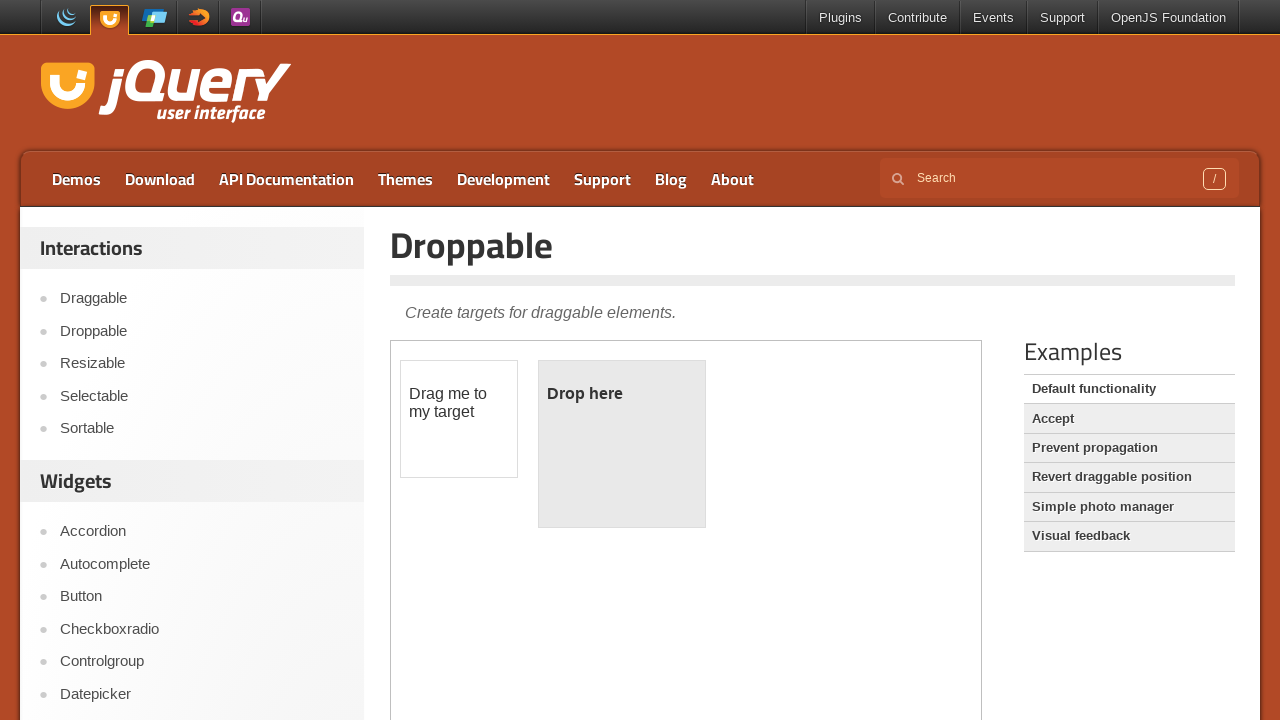

Located droppable target element with id 'droppable'
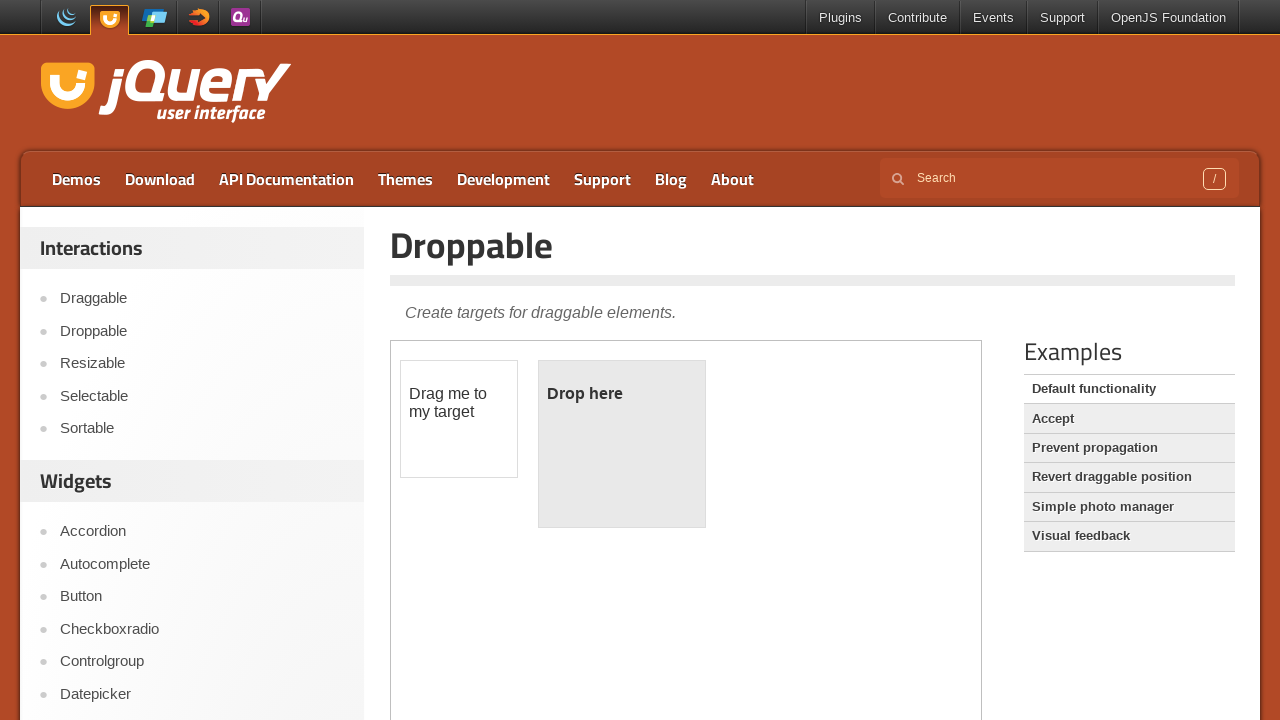

Dragged element from draggable to droppable target at (622, 444)
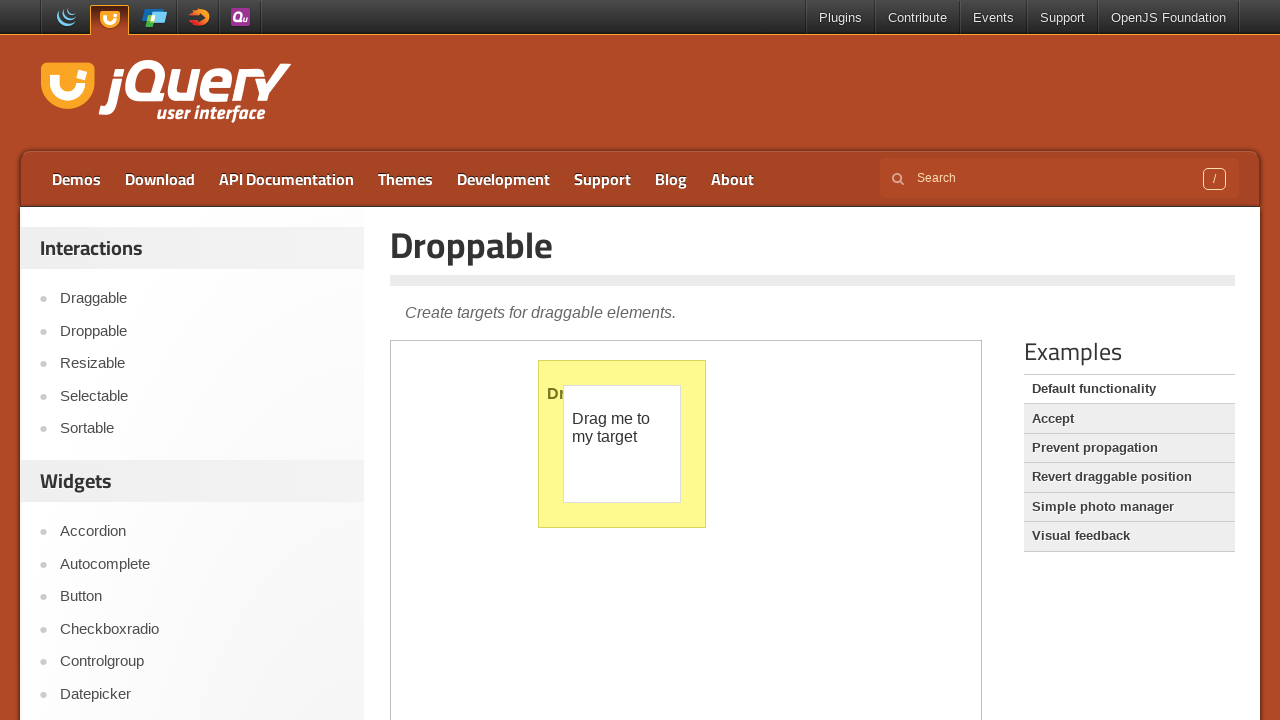

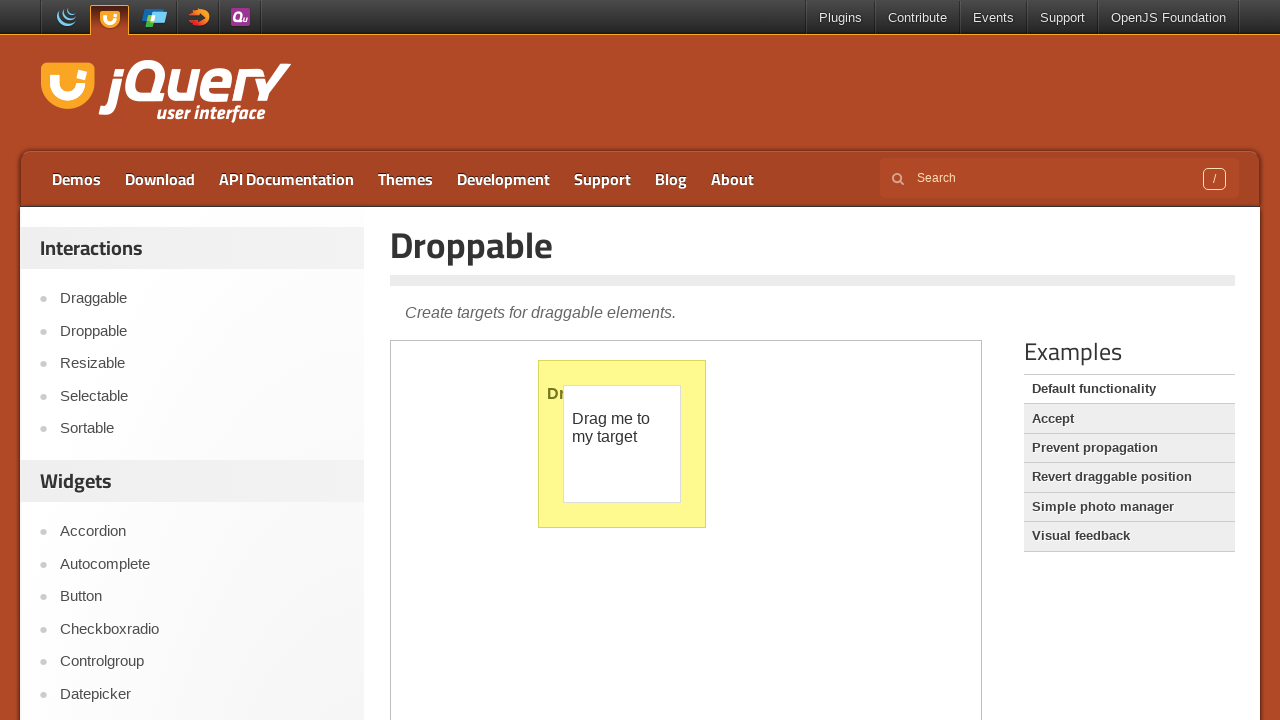